Launches browser, navigates to Mercury Tours demo website, maximizes the window, and verifies the page title matches the expected value "Welcome: Mercury Tours"

Starting URL: http://demo.guru99.com/test/newtours/

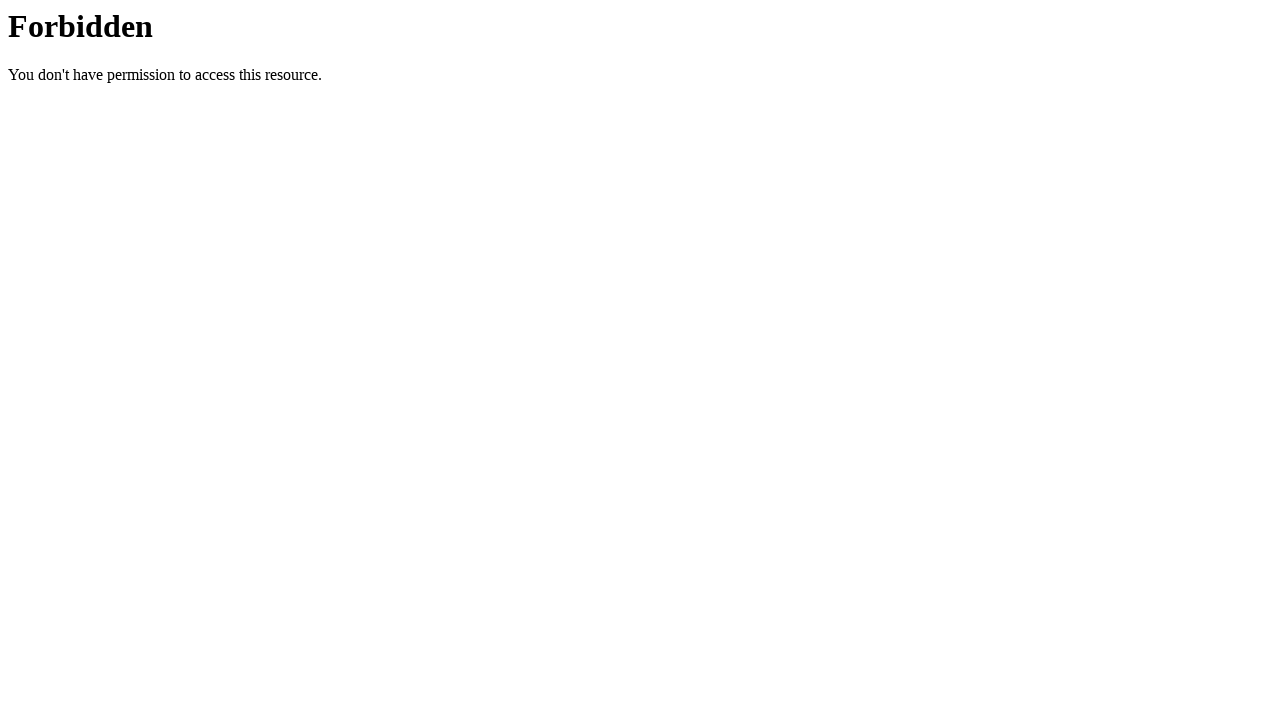

Set viewport size to 1920x1080
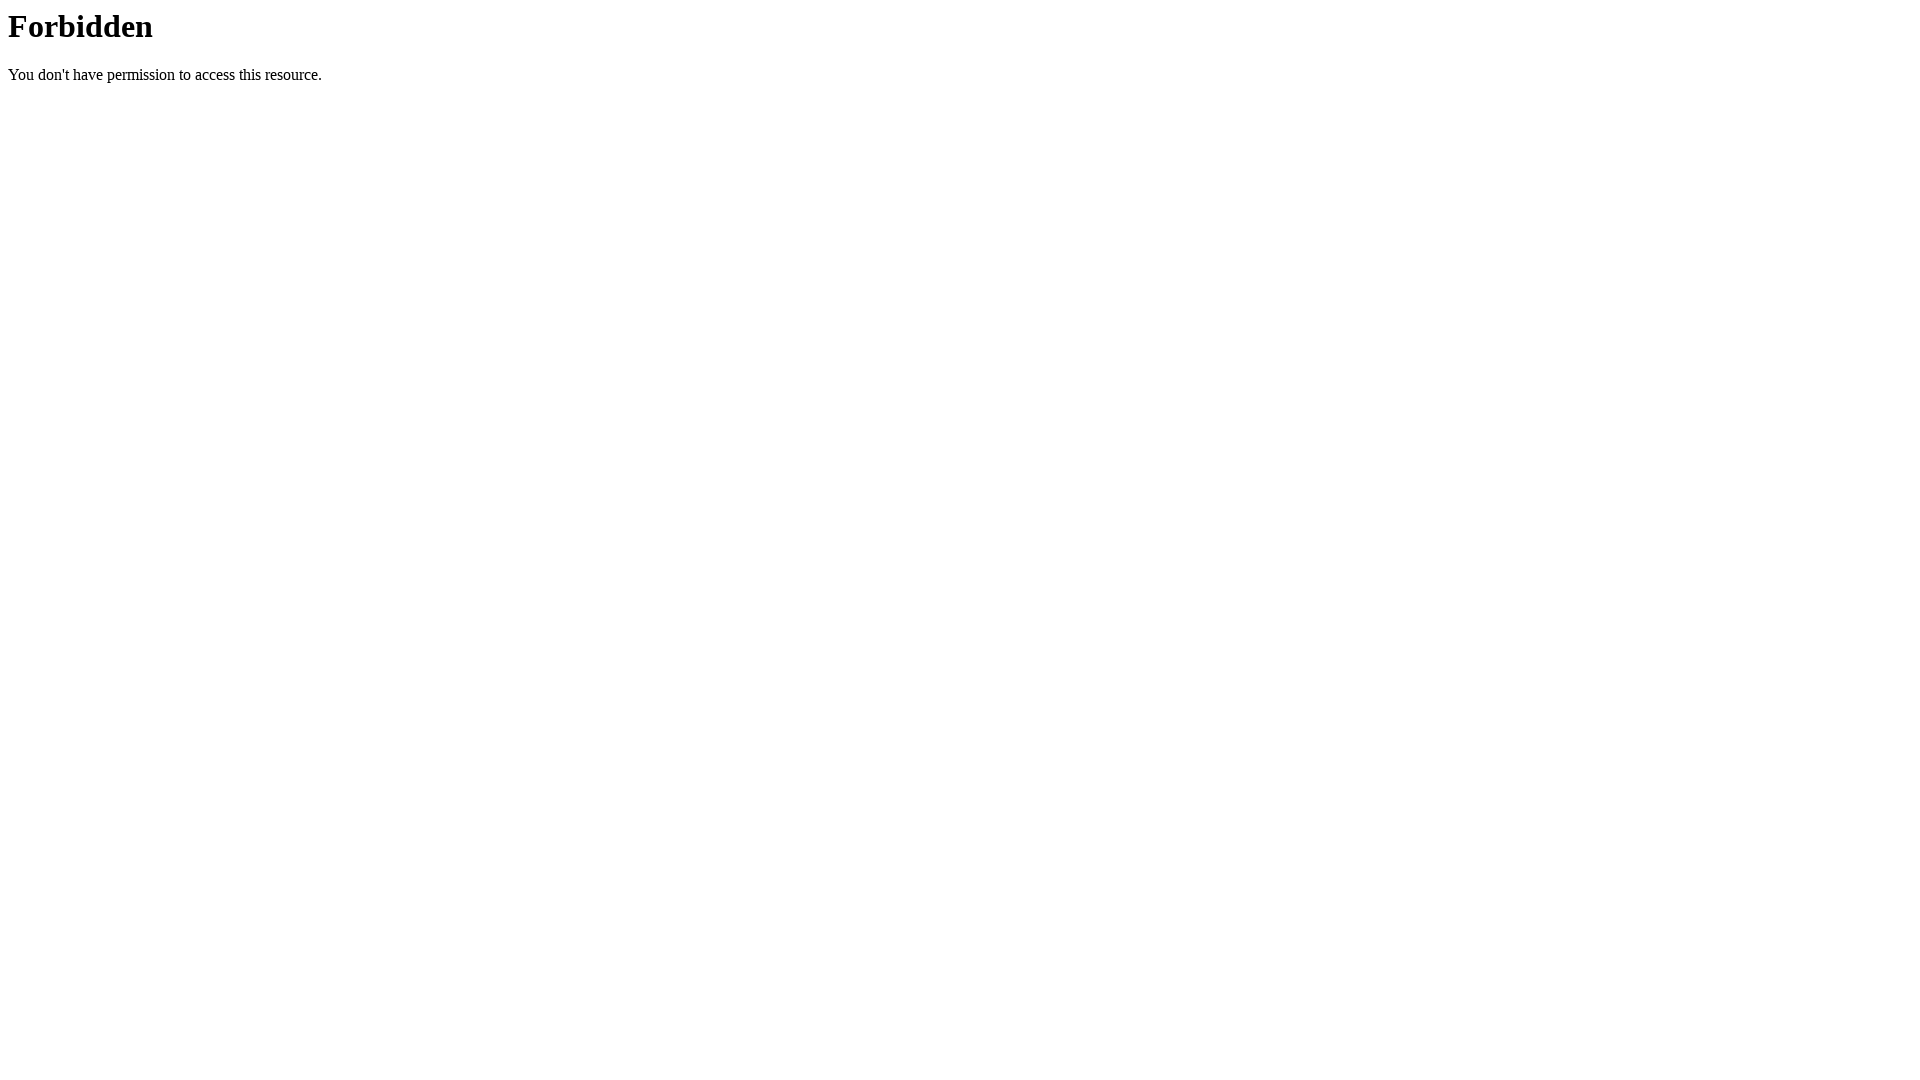

Waited for page to fully load (domcontentloaded)
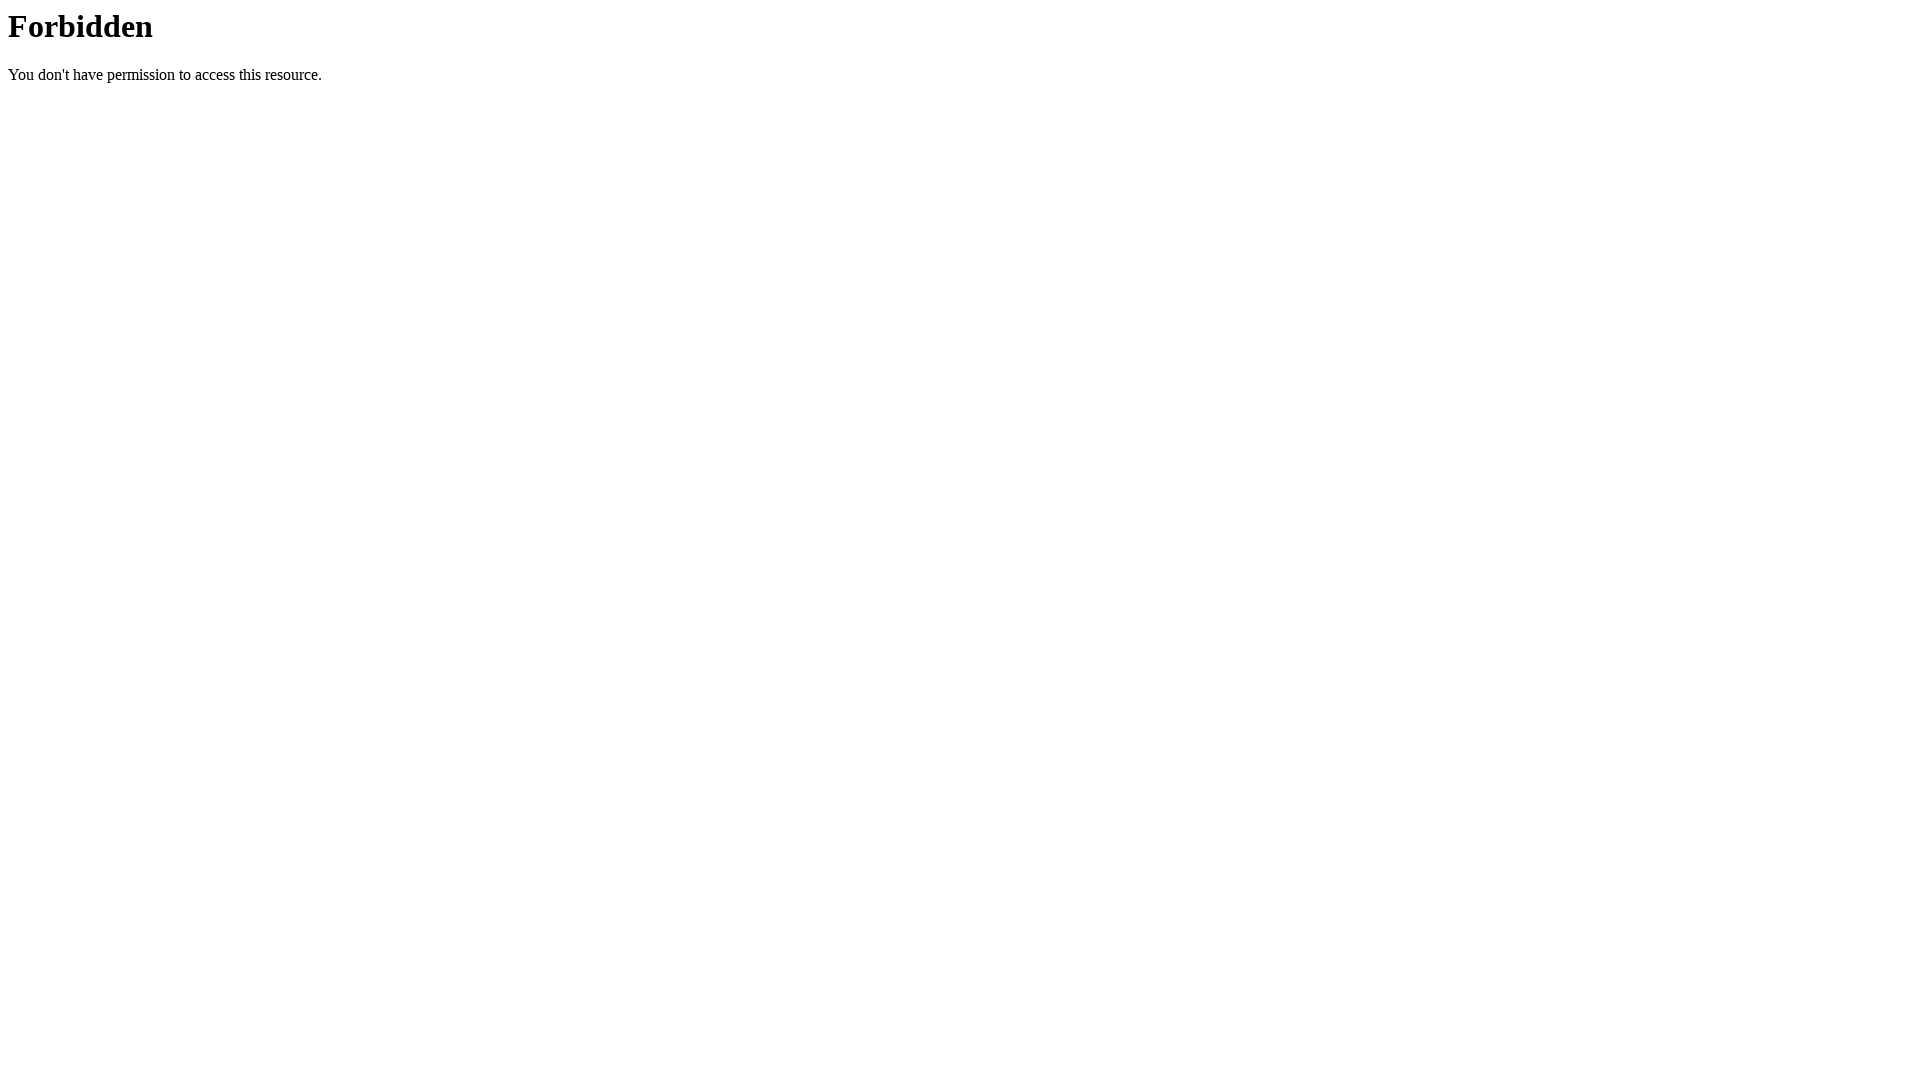

Retrieved page title
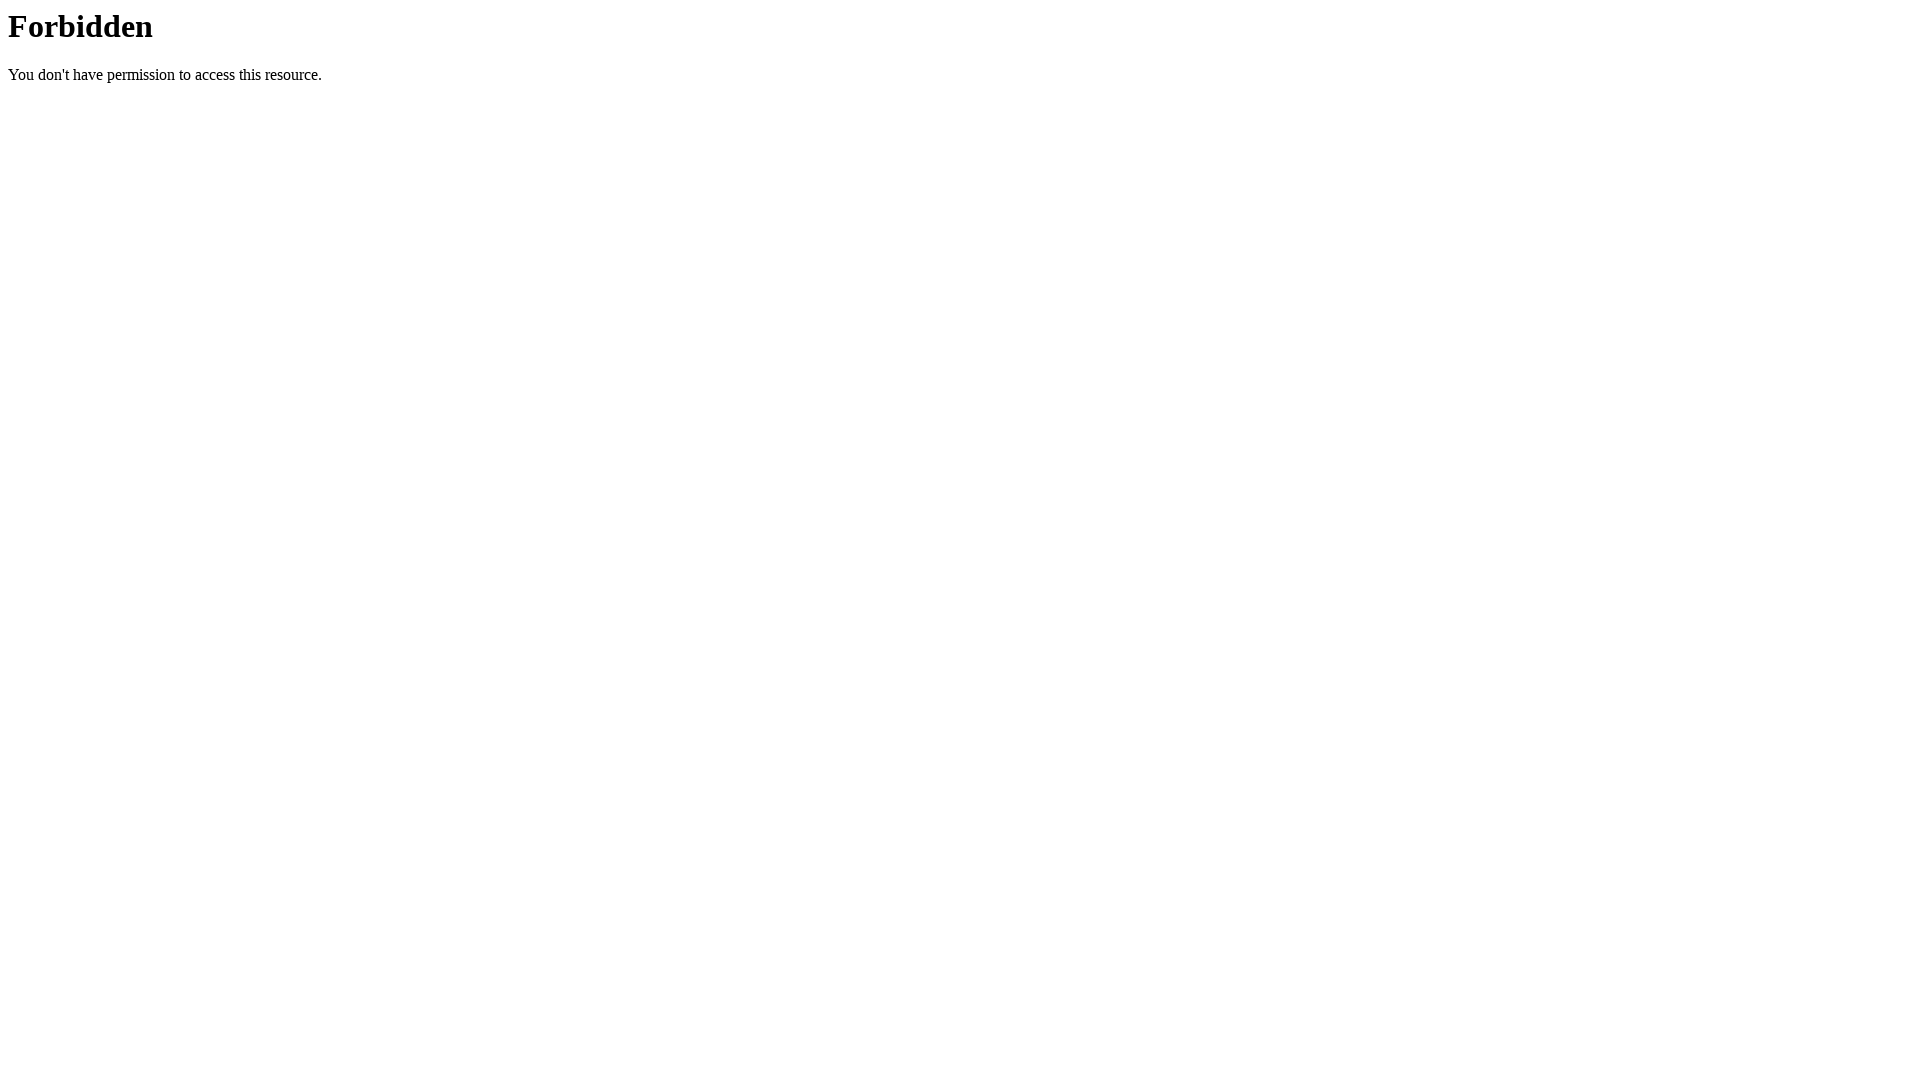

Page title verification failed - expected 'Welcome: Mercury Tours' but got different title
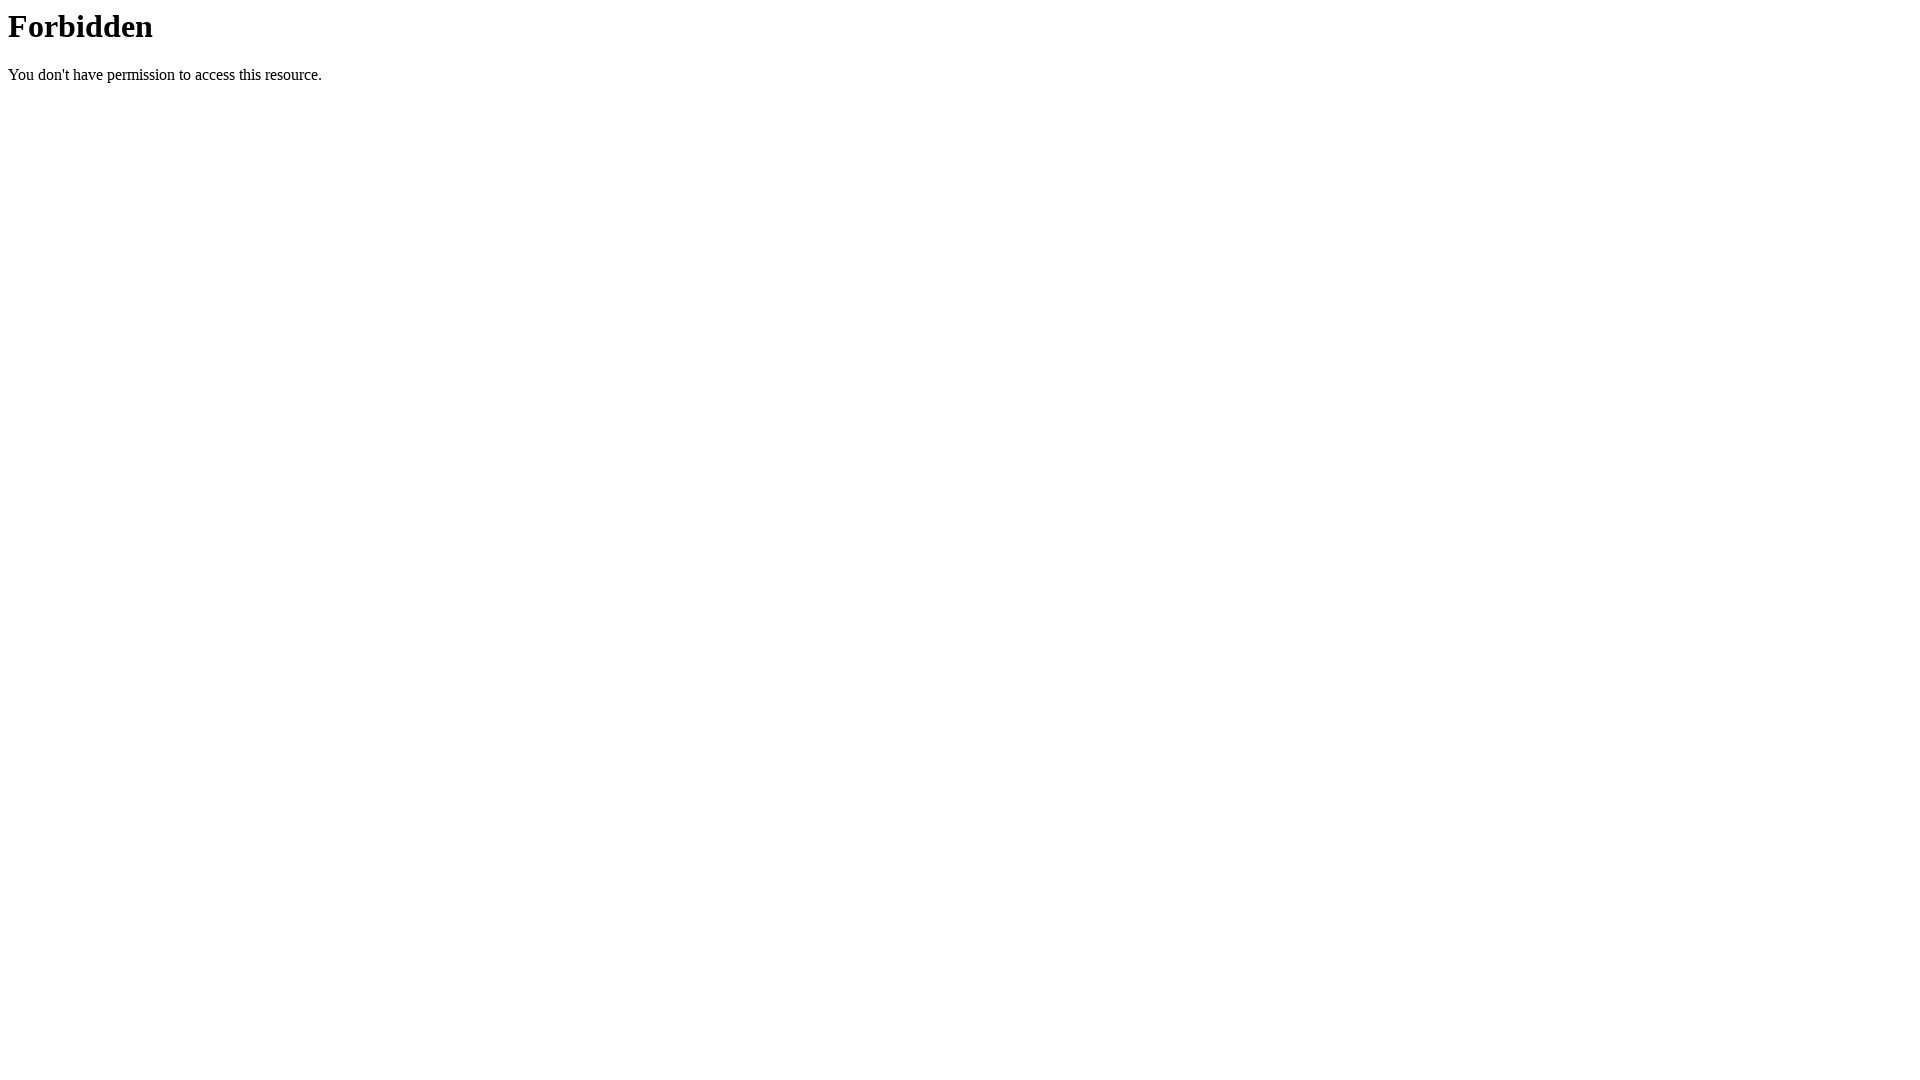

Test execution completed
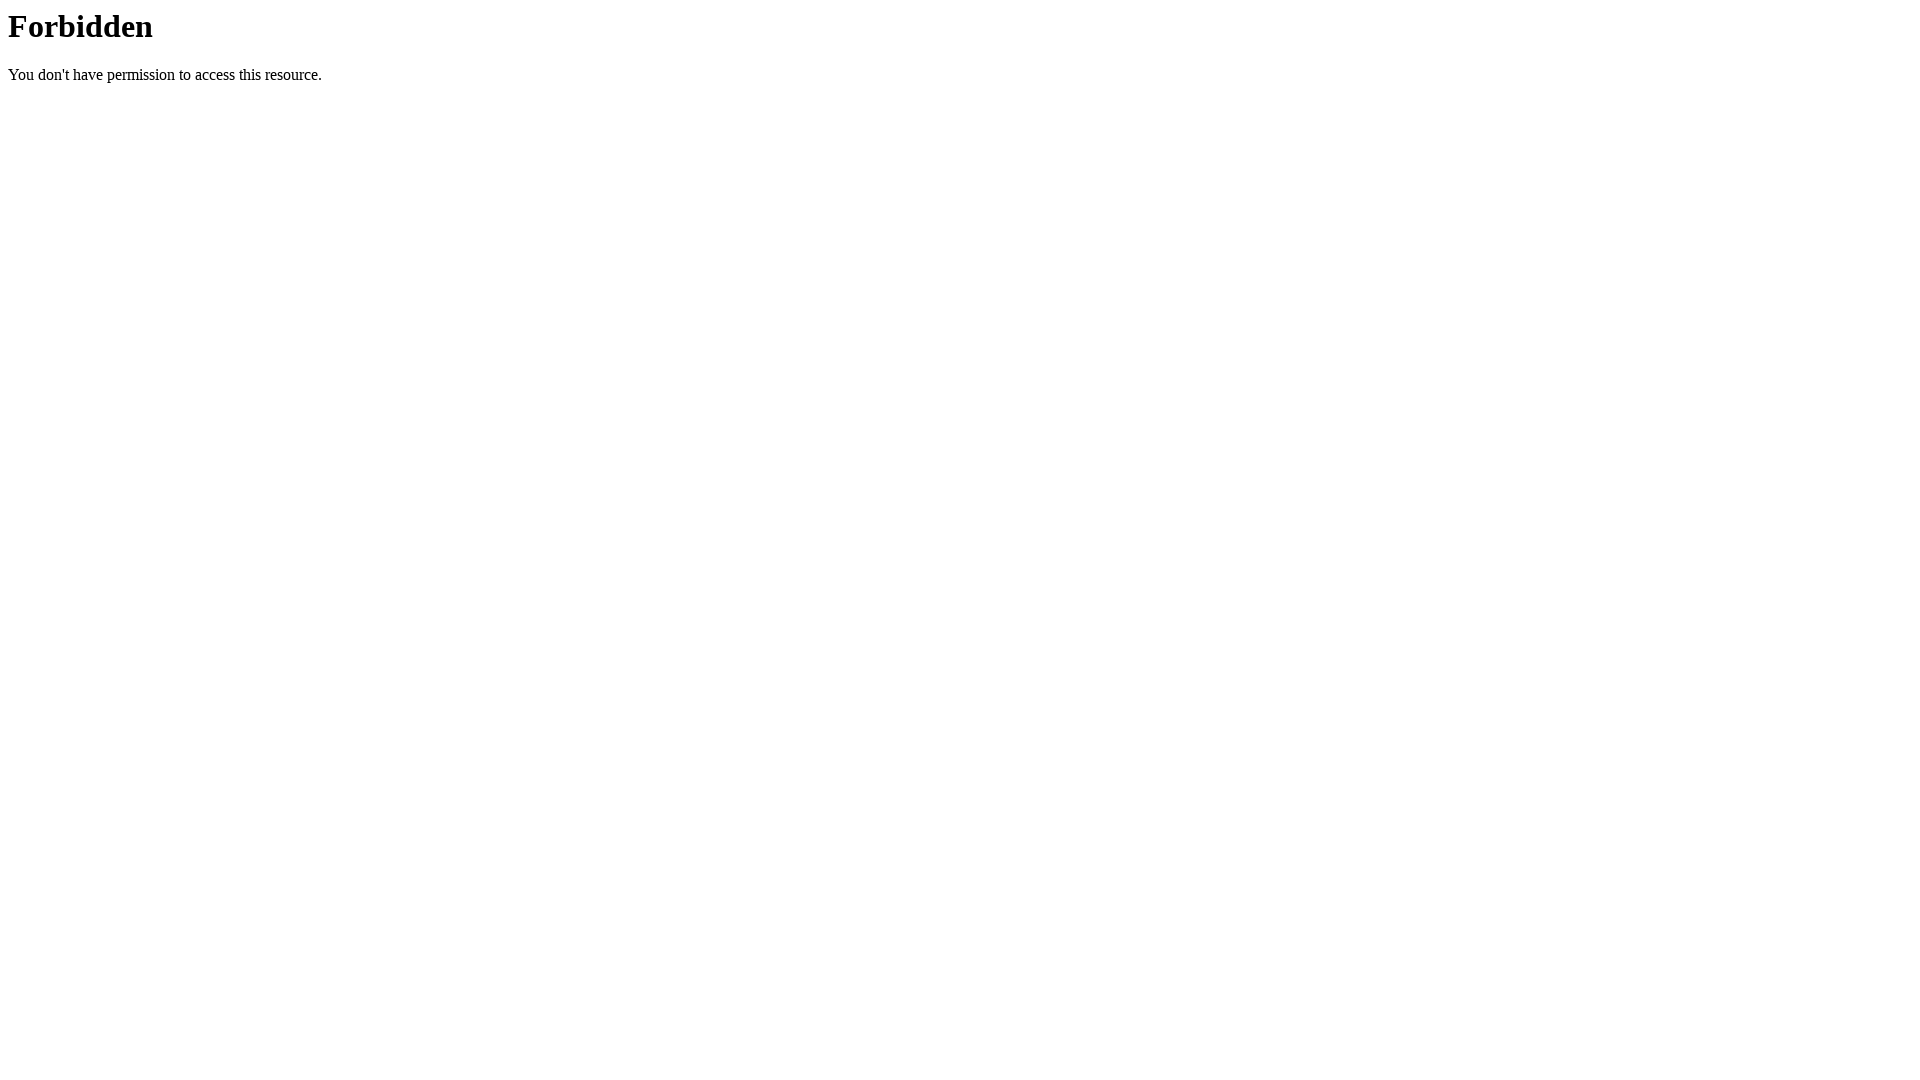

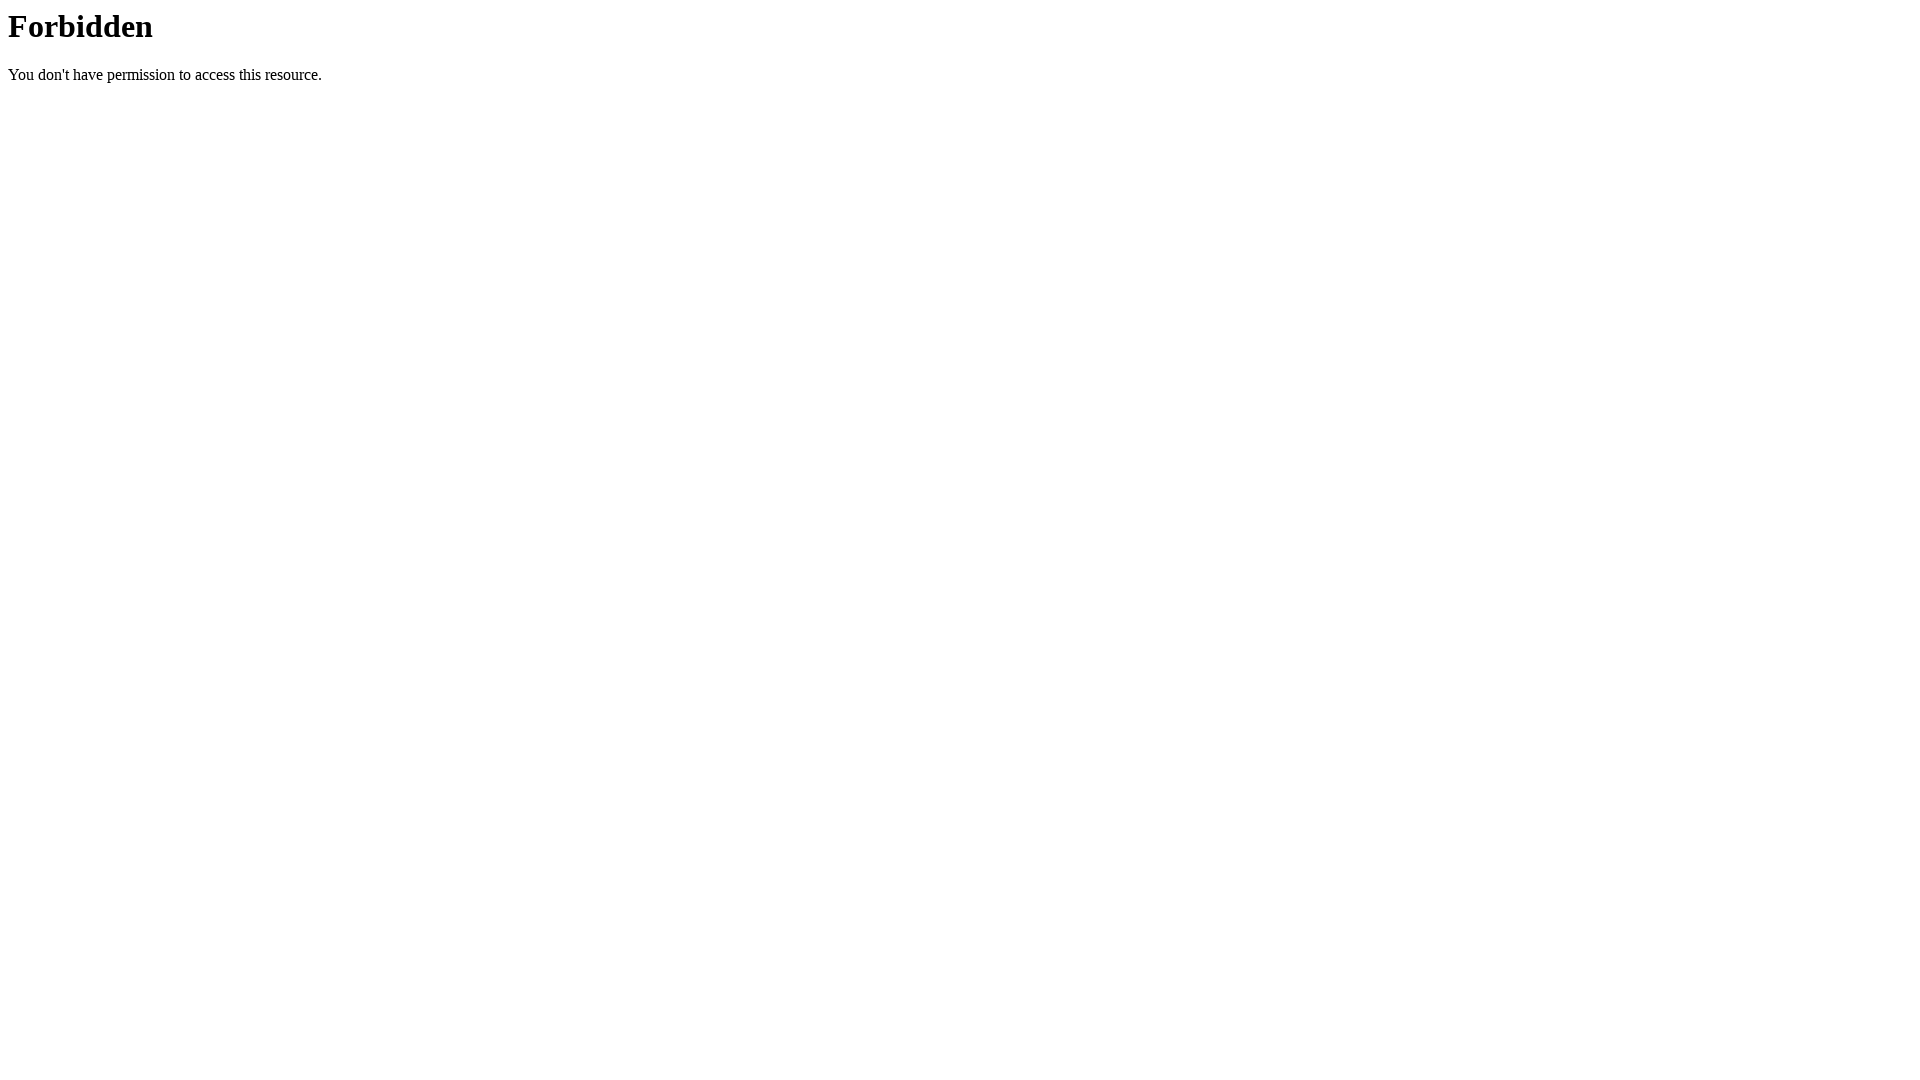